Tests clicking the Selenium Training banner and verifying it opens a new tab with the correct title

Starting URL: https://demoqa.com/

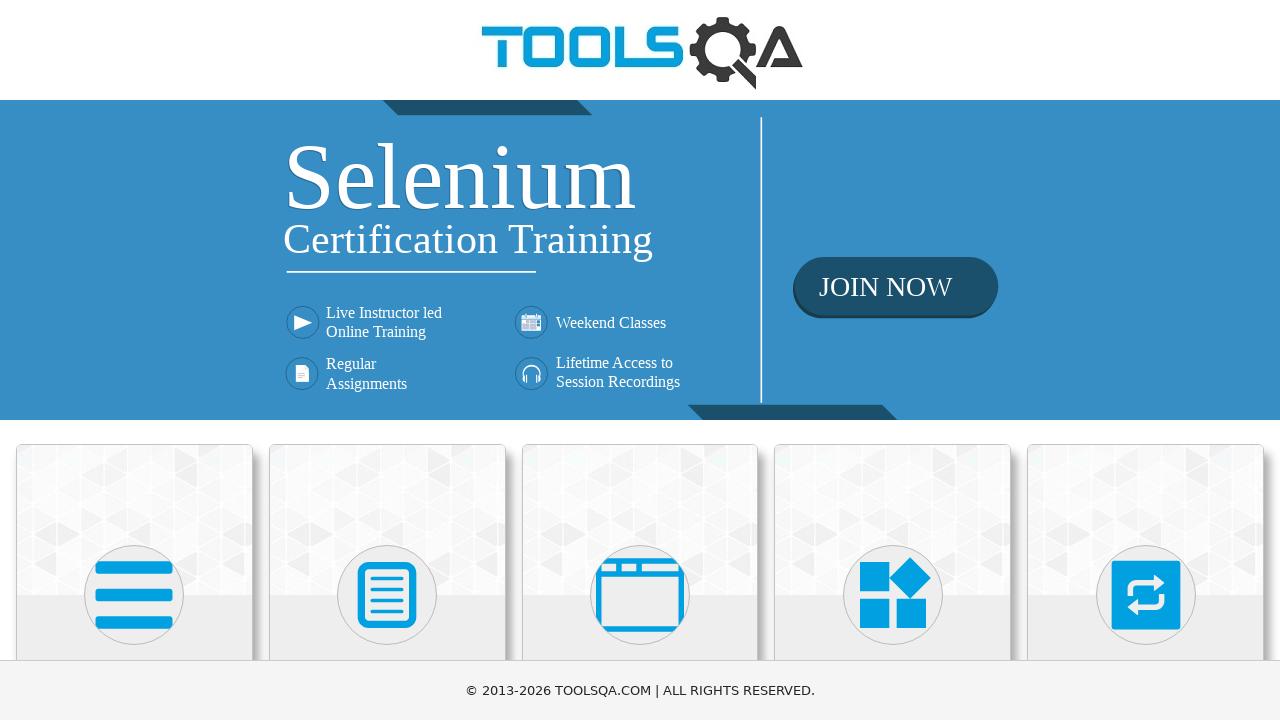

Clicked on Selenium Training banner at (640, 260) on xpath=//div[@class='home-banner']/a
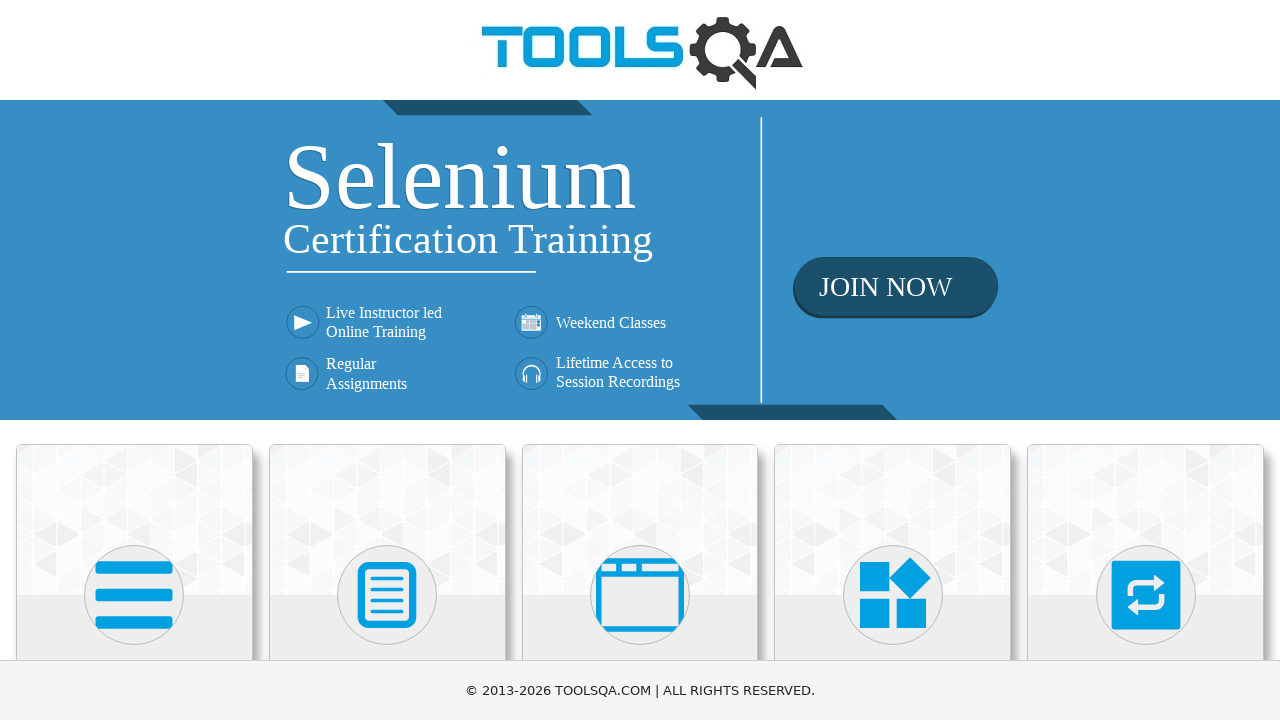

New tab opened after banner click
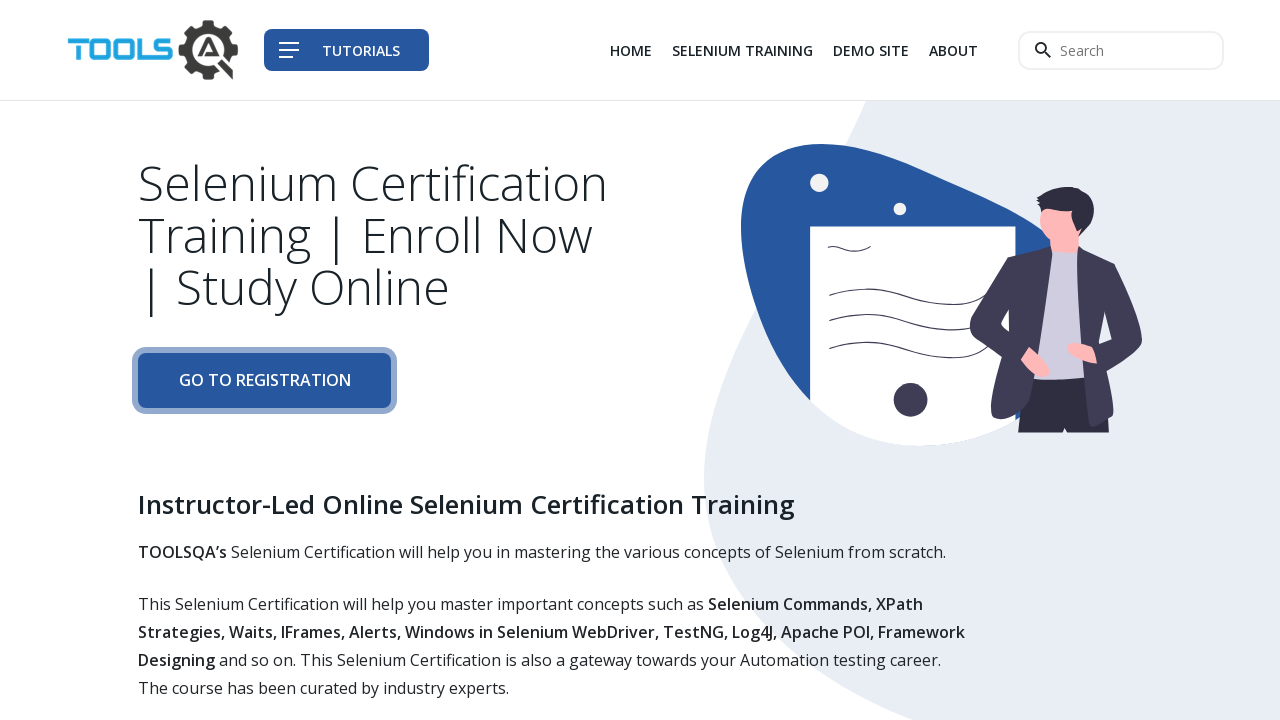

New tab page loaded successfully
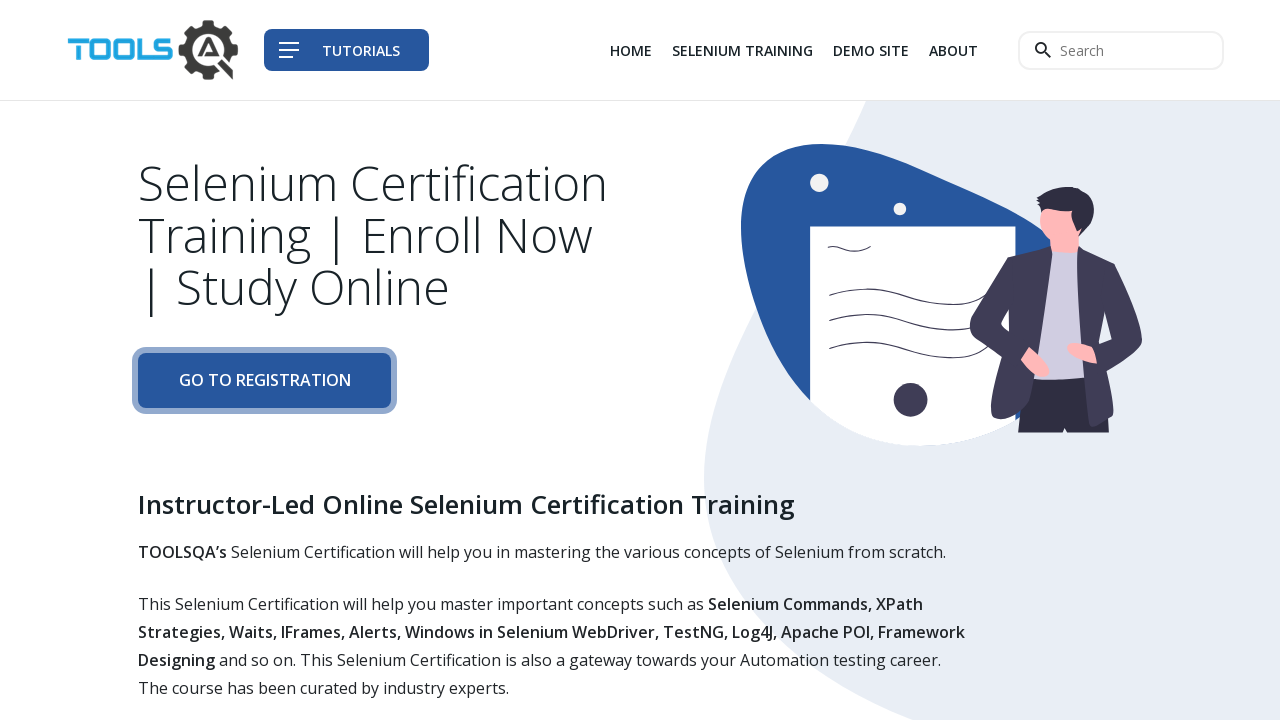

Retrieved new tab title: 'Tools QA - Selenium Training'
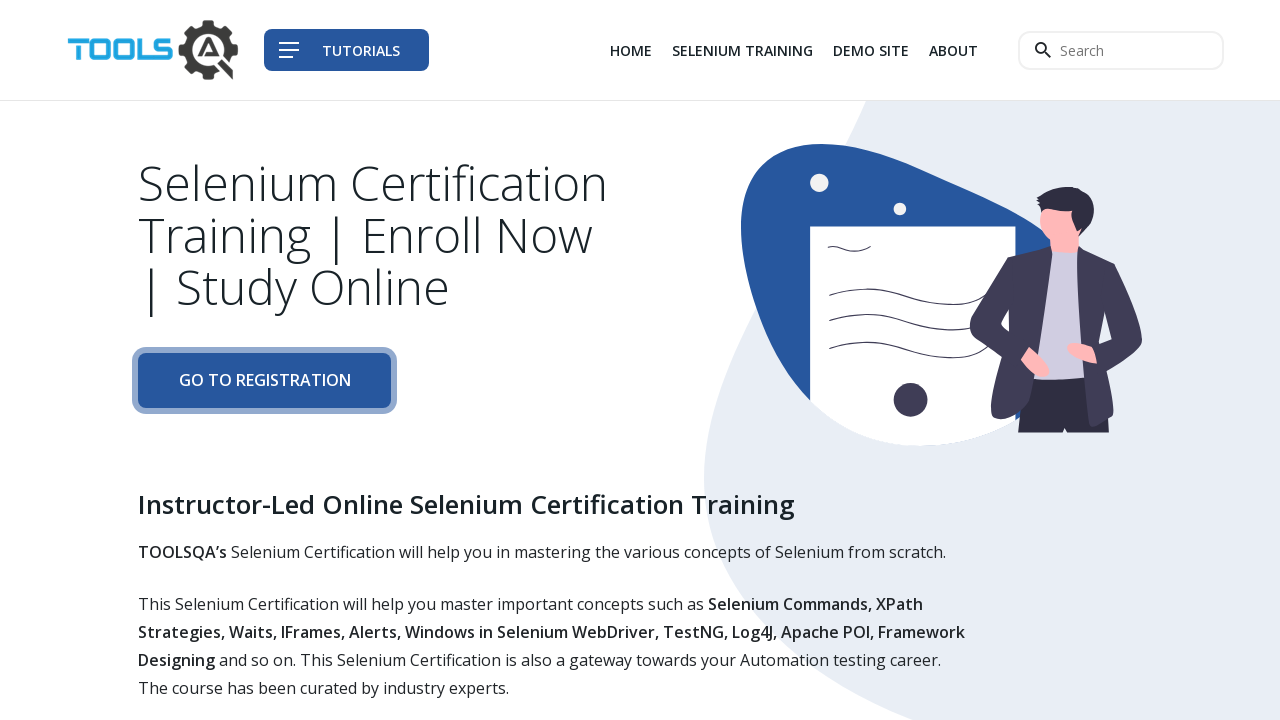

Verified new tab title matches expected 'Tools QA - Selenium Training'
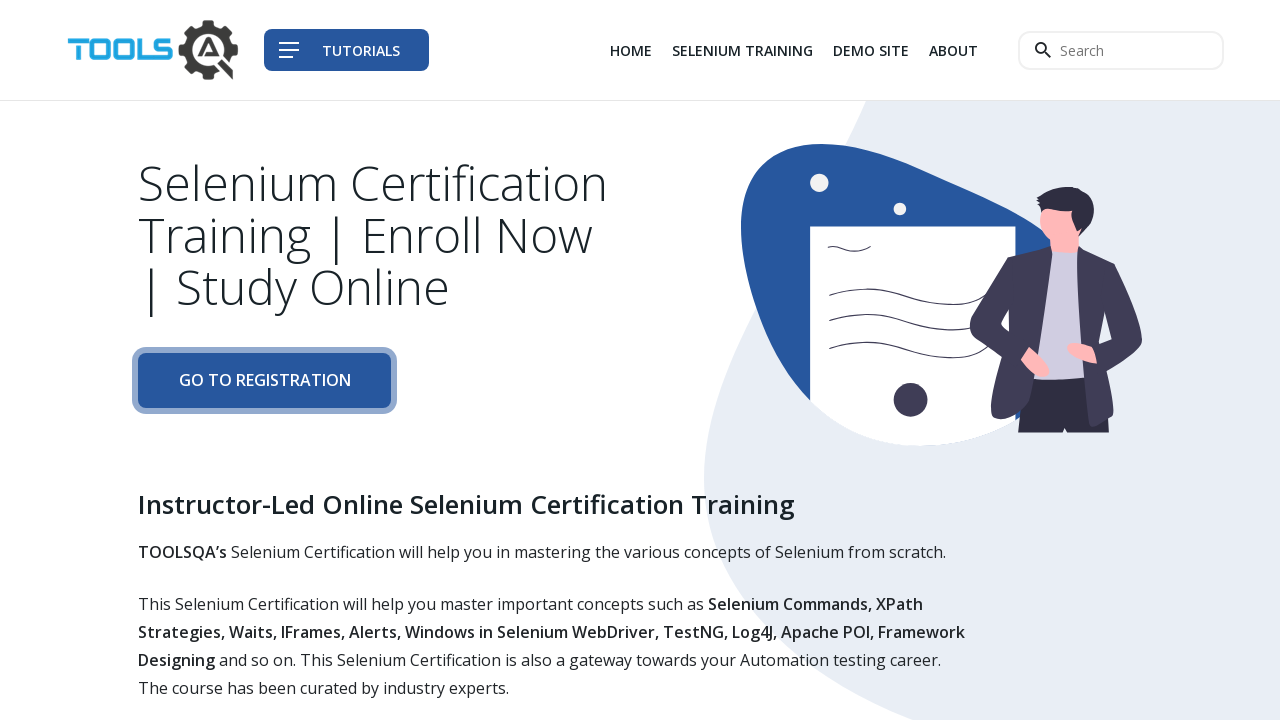

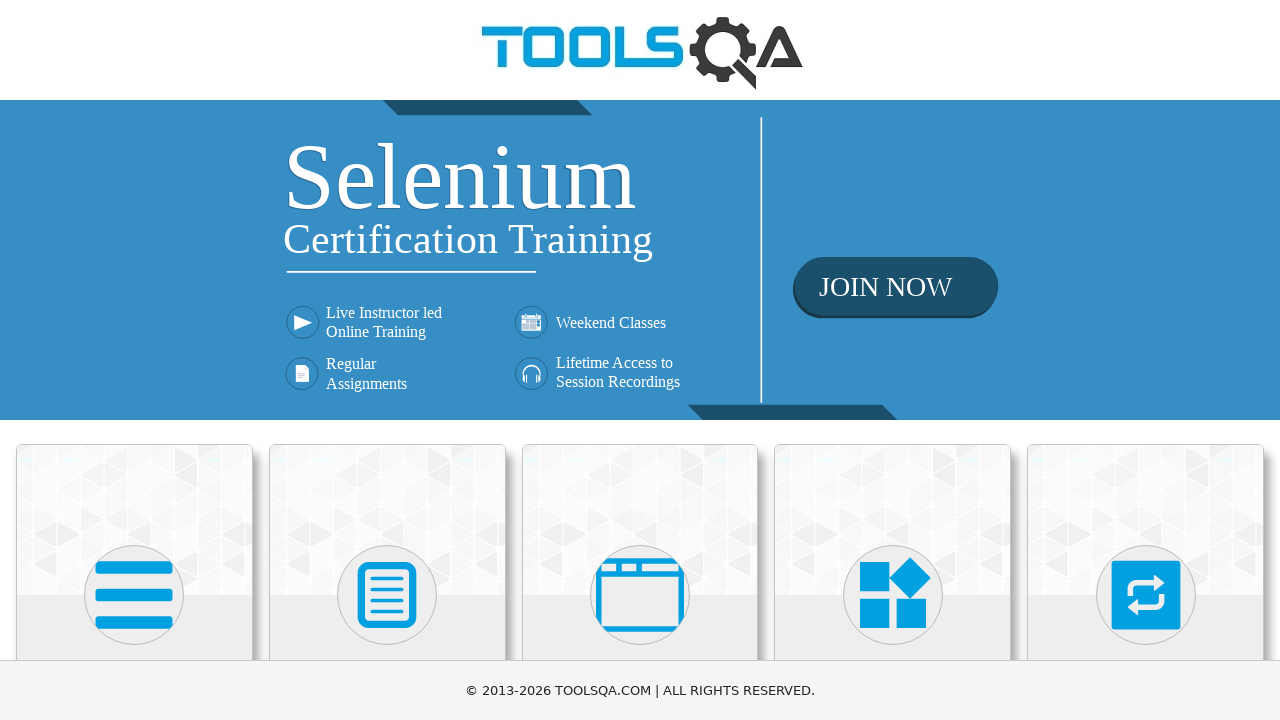